Tests playing a game of checkers by making 5 pre-planned moves to capture a blue piece, then restarting the game and verifying the restart was successful.

Starting URL: https://www.gamesforthebrain.com/game/checkers/

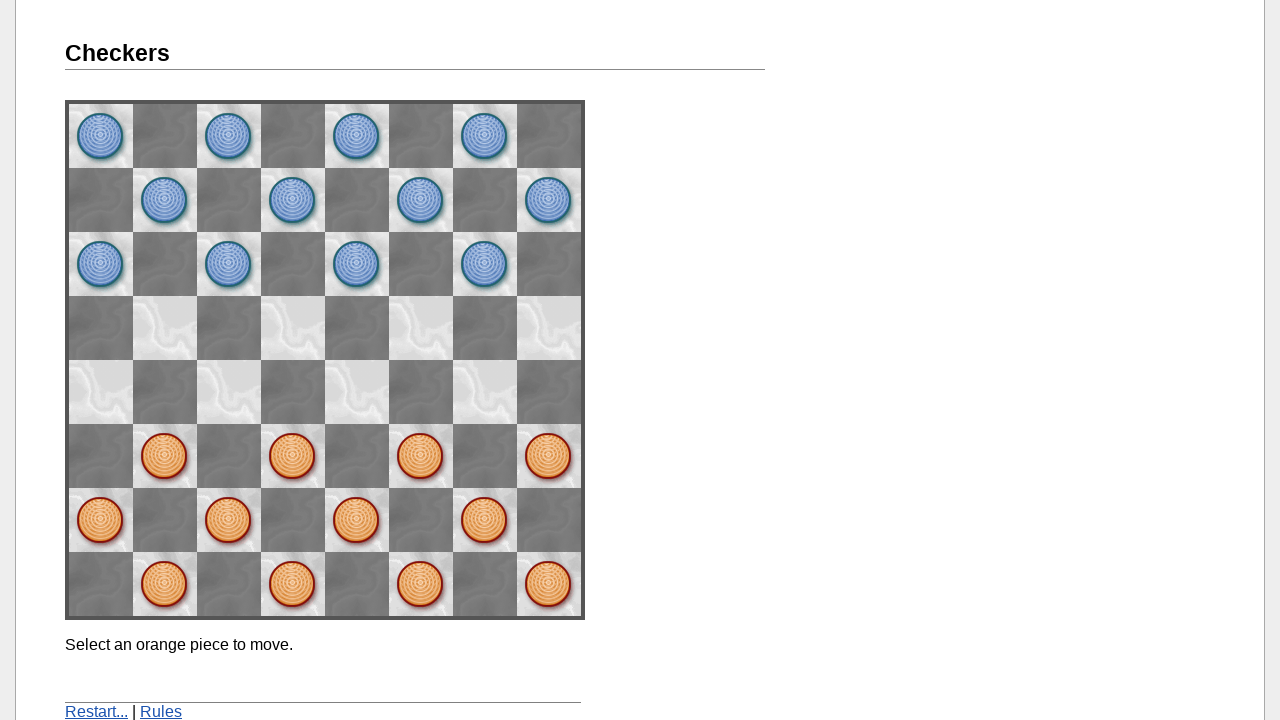

Verified page title is 'Checkers - Games for the Brain'
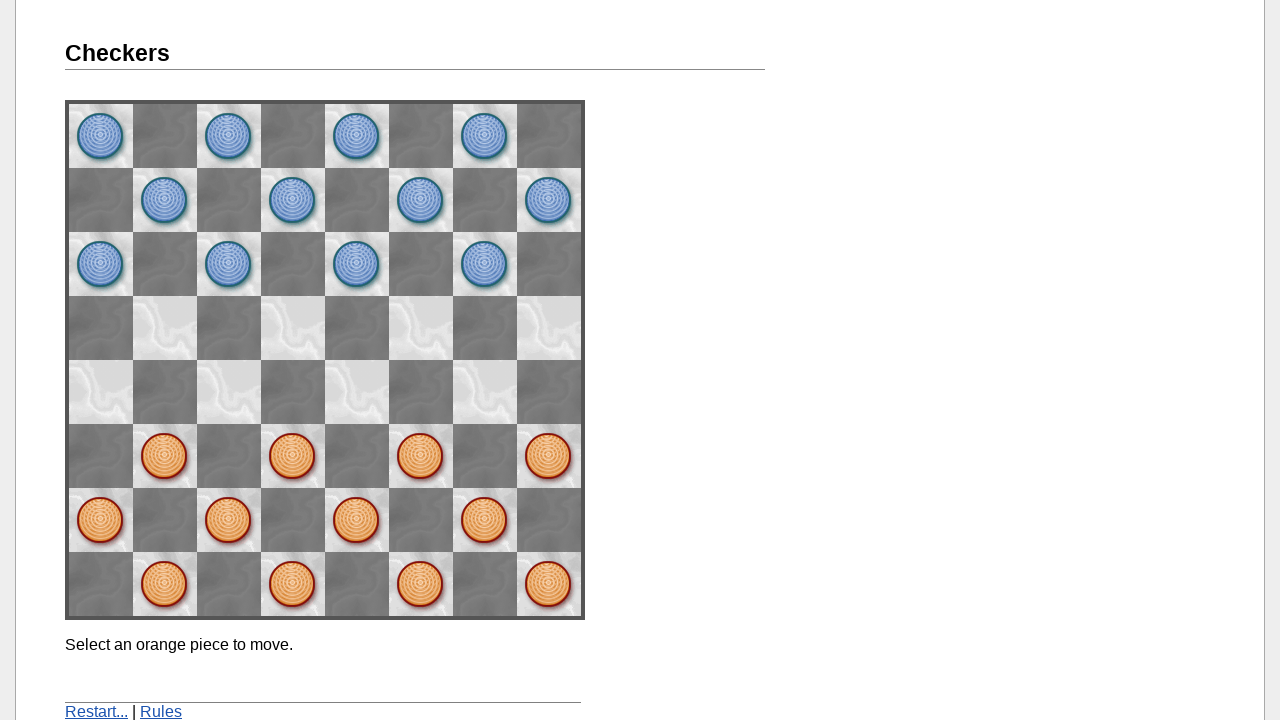

Selected orange piece at space62 at (165, 456) on //*[@name='space62']
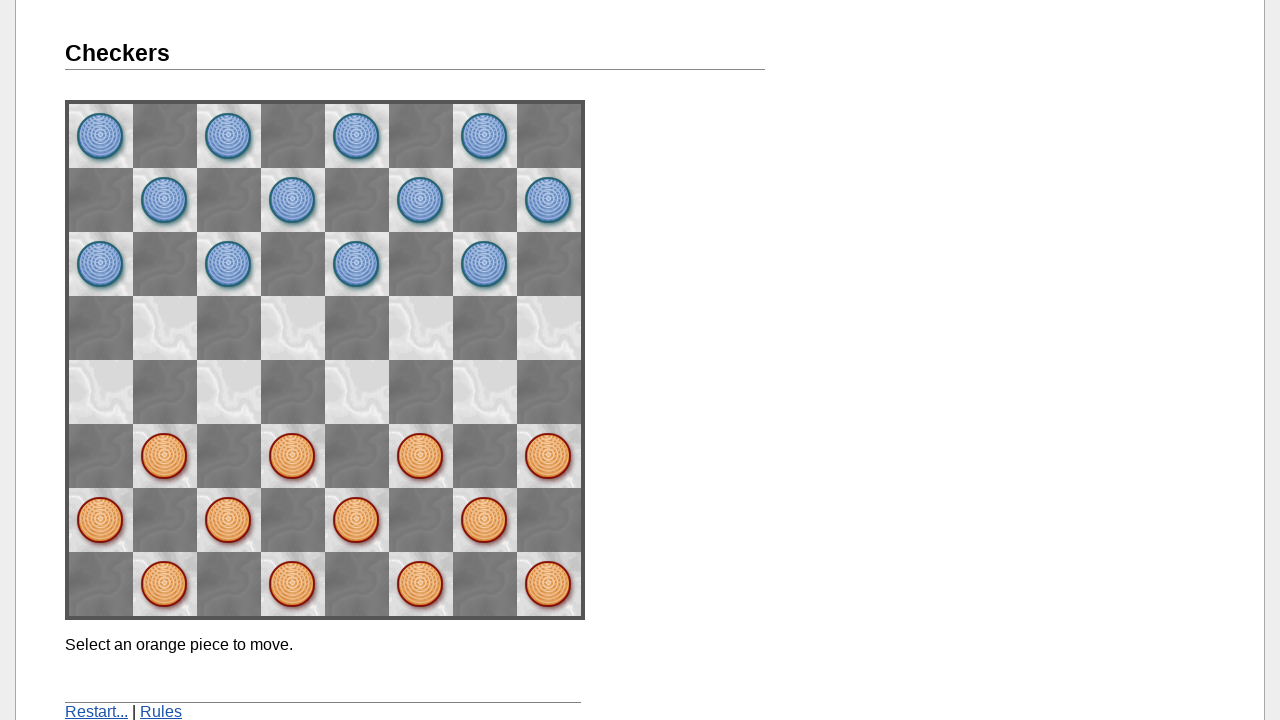

Moved piece to space53 at (229, 392) on //*[@name='space53']
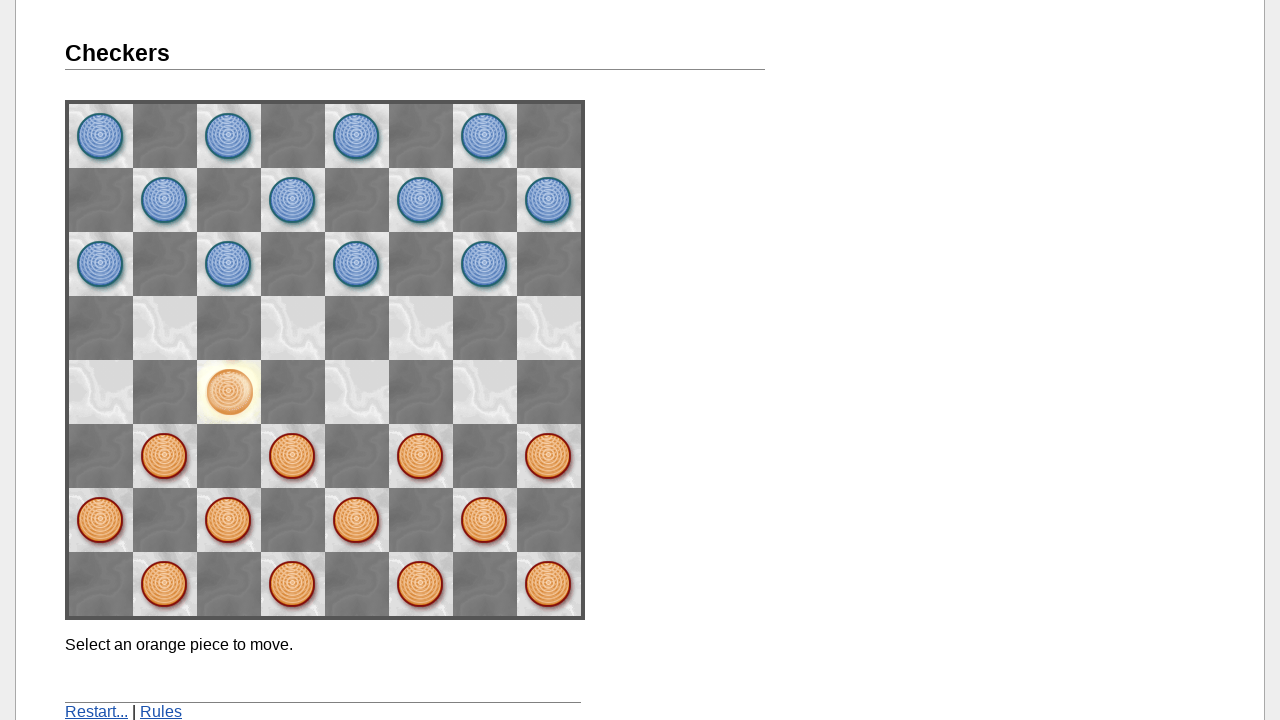

Waited for computer to make move 1
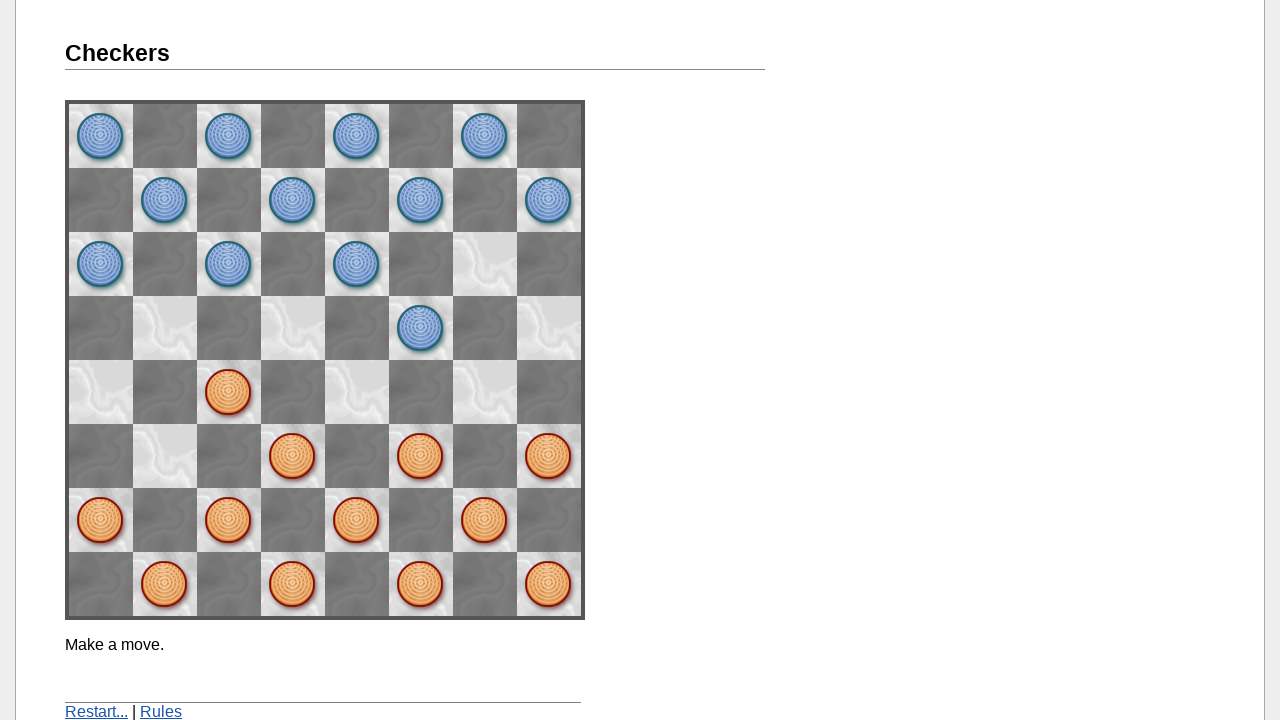

Selected orange piece at space42 at (293, 456) on //*[@name='space42']
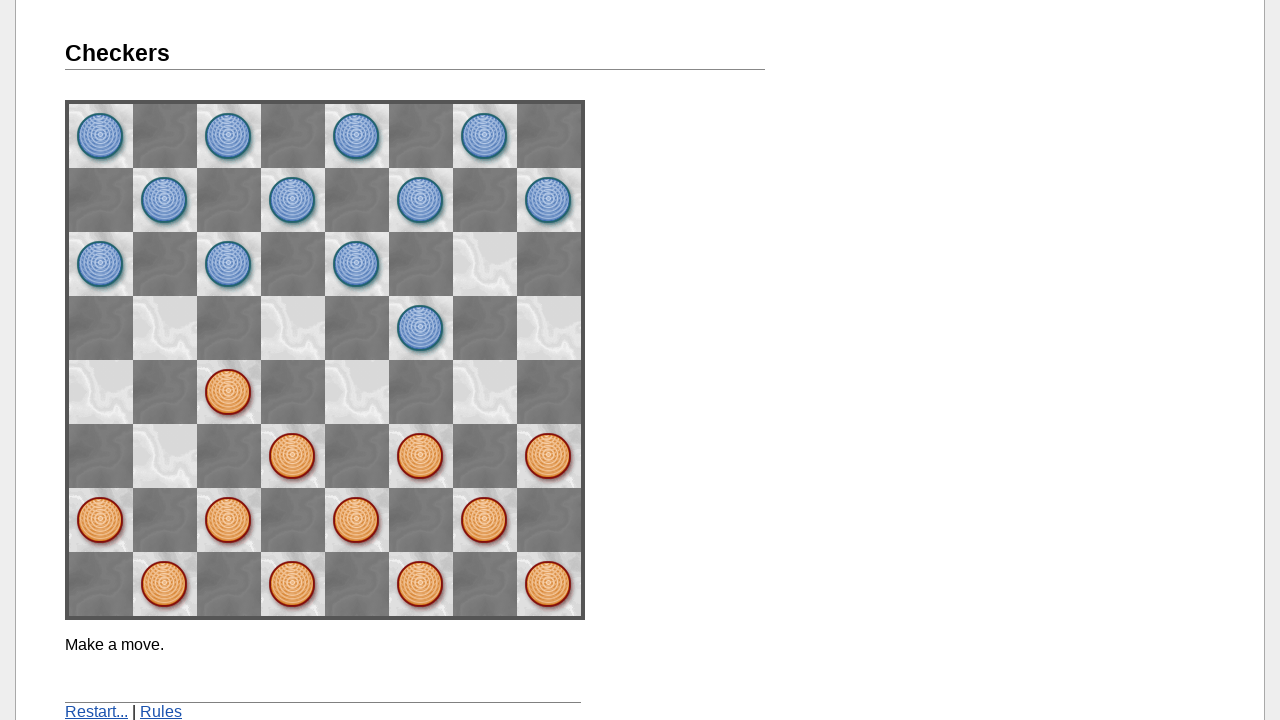

Moved piece to space33 at (357, 392) on //*[@name='space33']
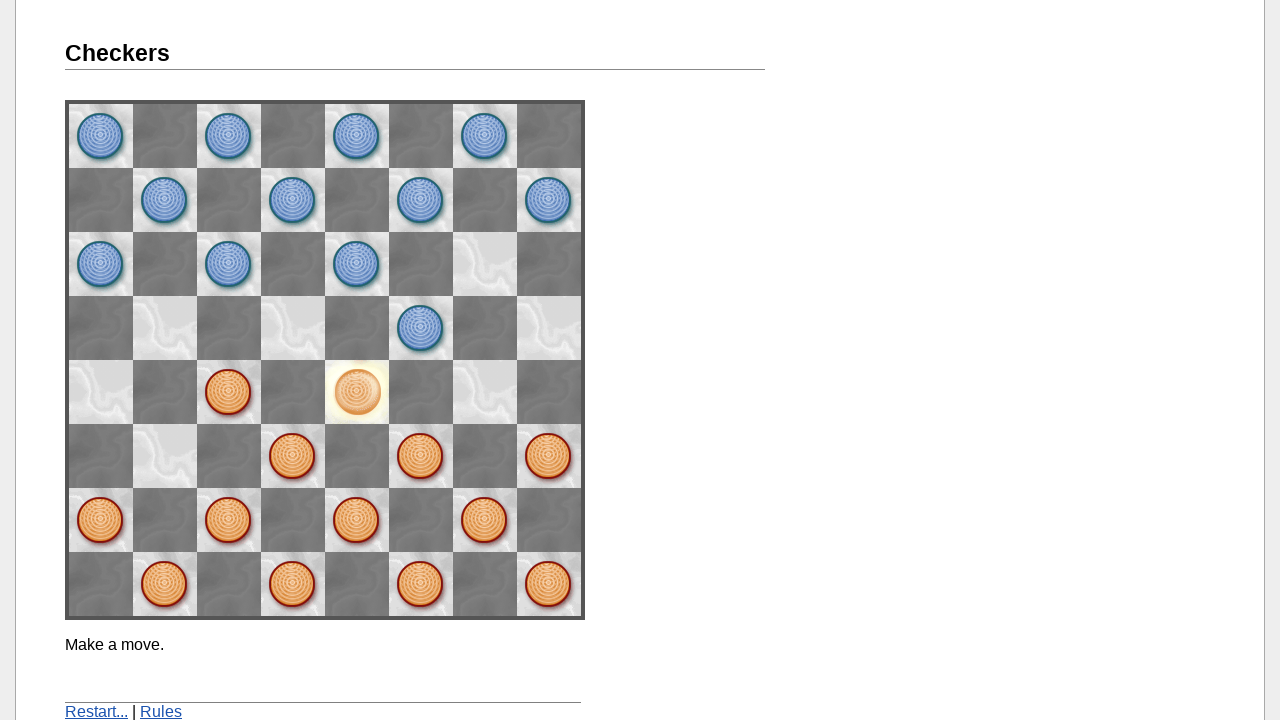

Waited for computer to make move 2
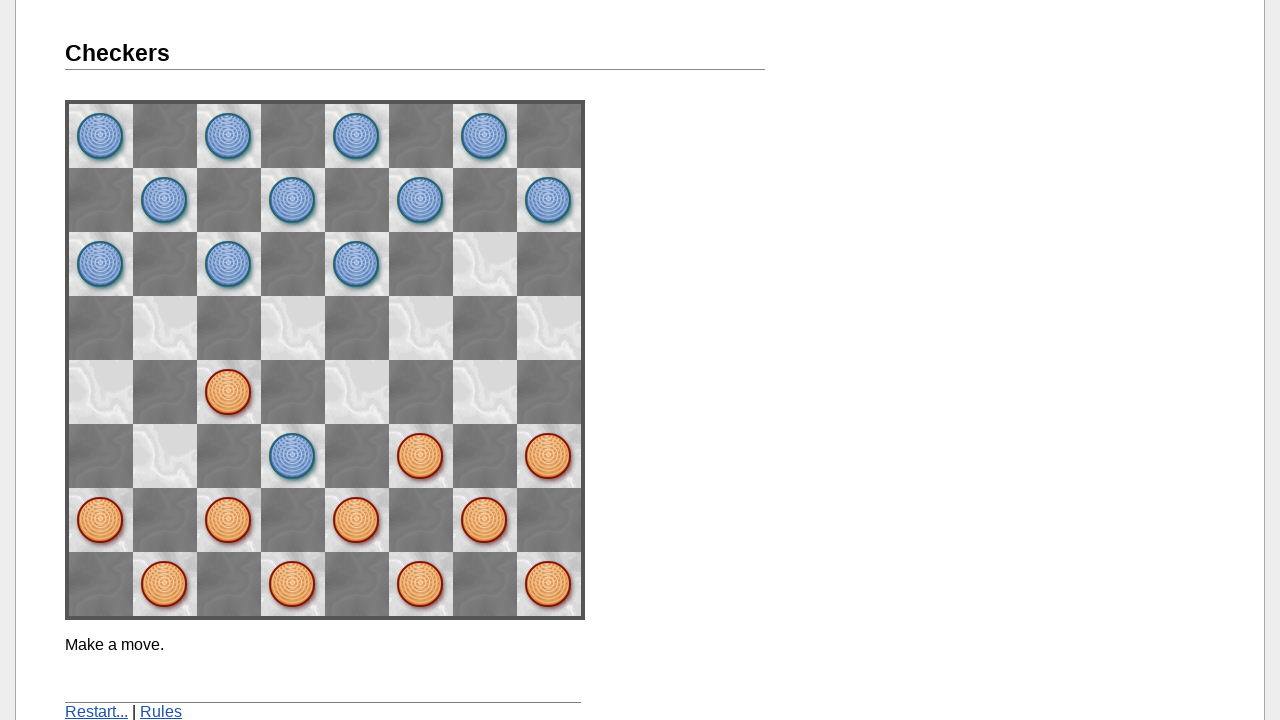

Selected orange piece at space51 at (229, 520) on //*[@name='space51']
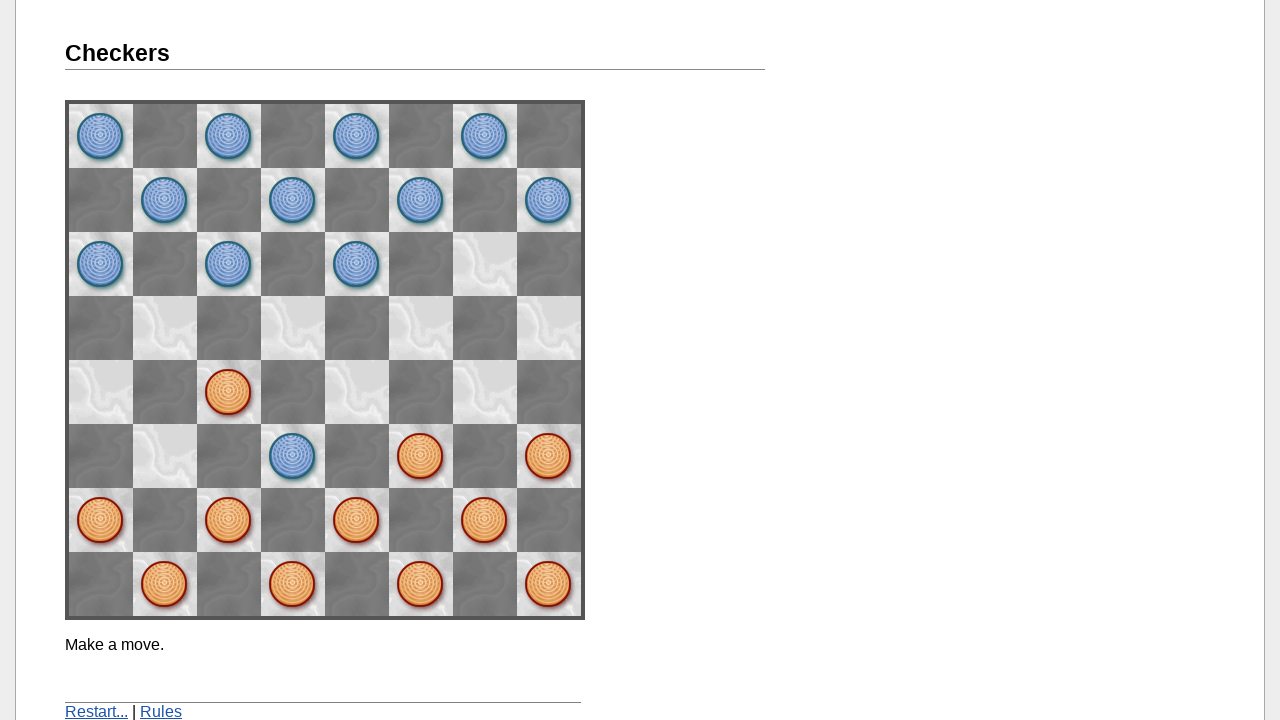

Moved piece to space33 at (357, 392) on //*[@name='space33']
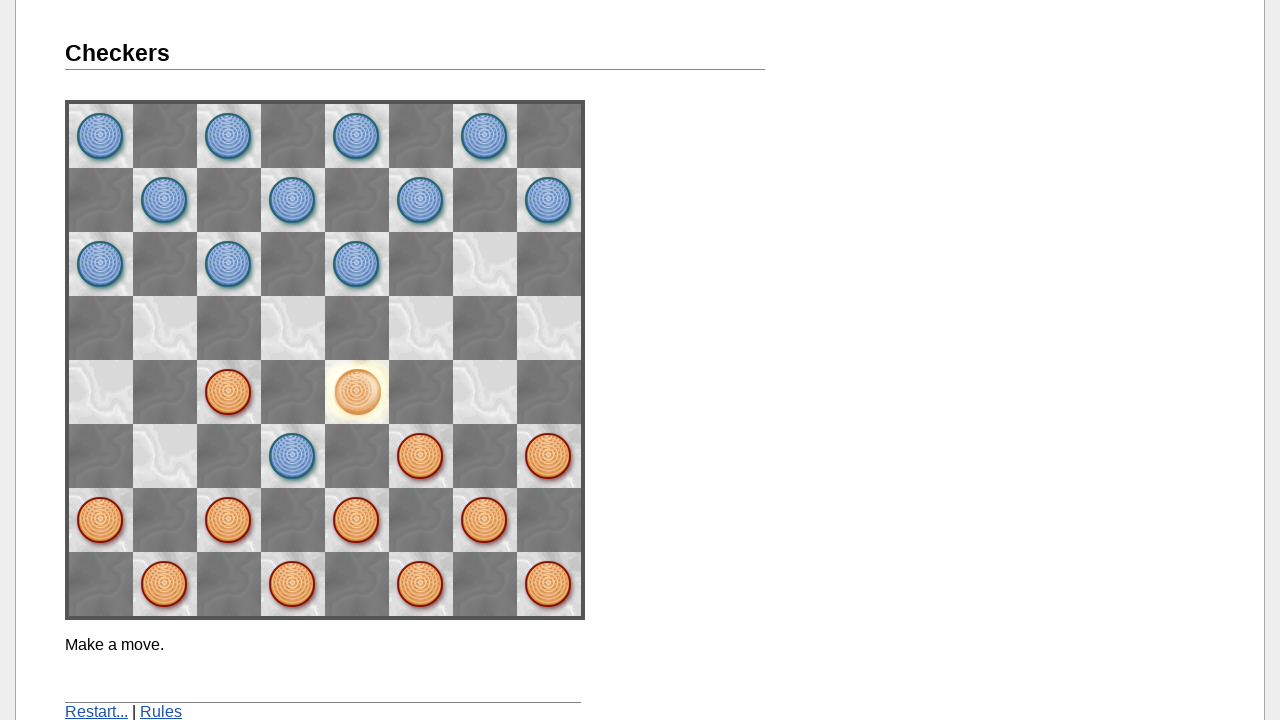

Waited for computer to make move 3
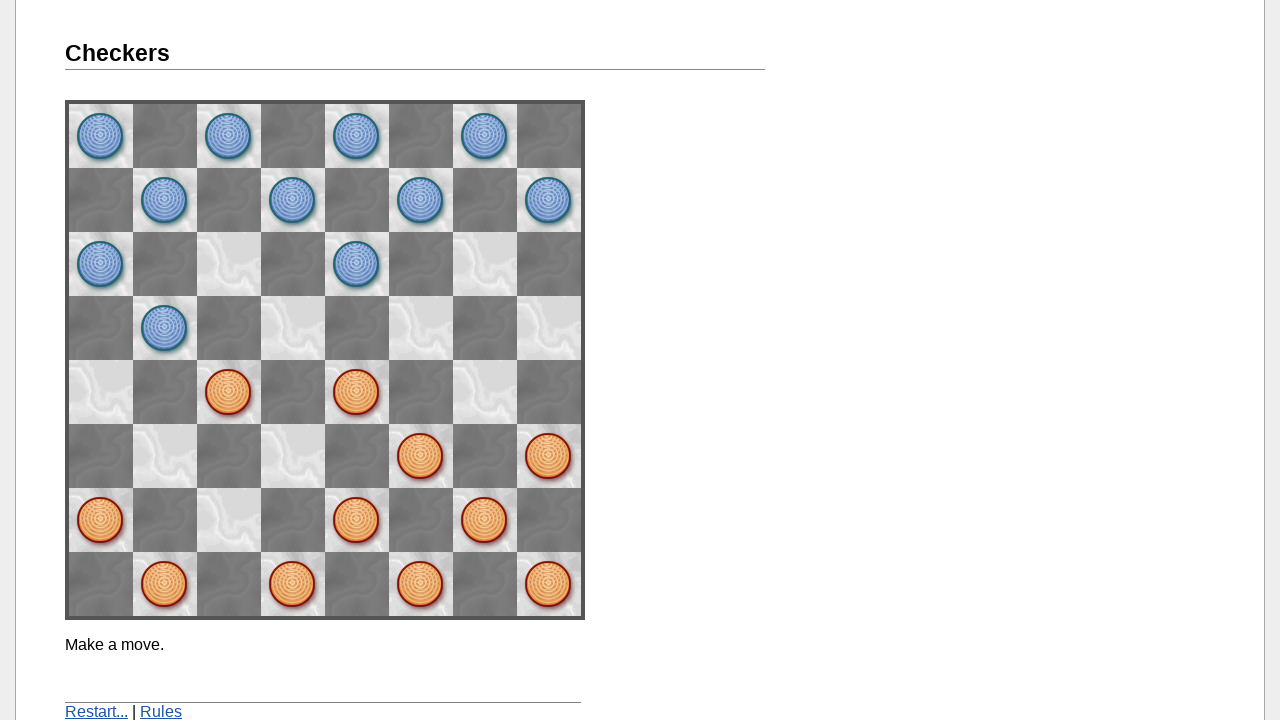

Selected orange piece at space31 at (357, 520) on //*[@name='space31']
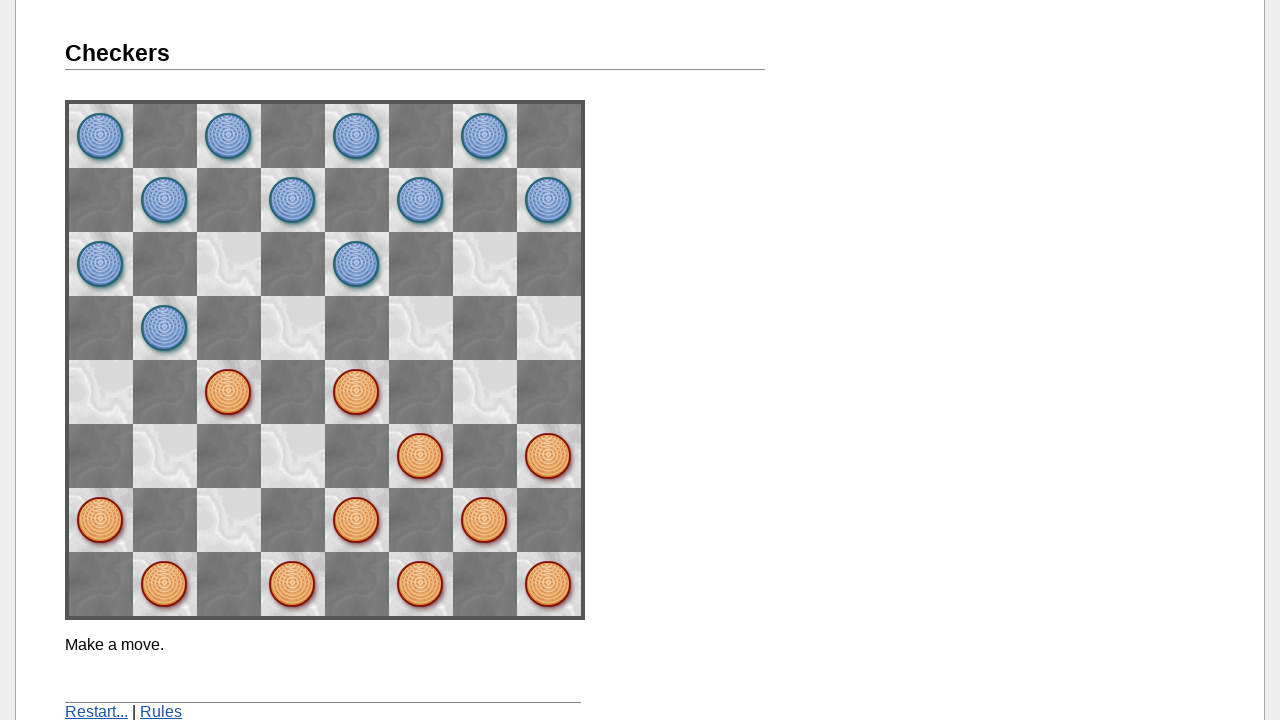

Moved piece to space42 at (293, 456) on //*[@name='space42']
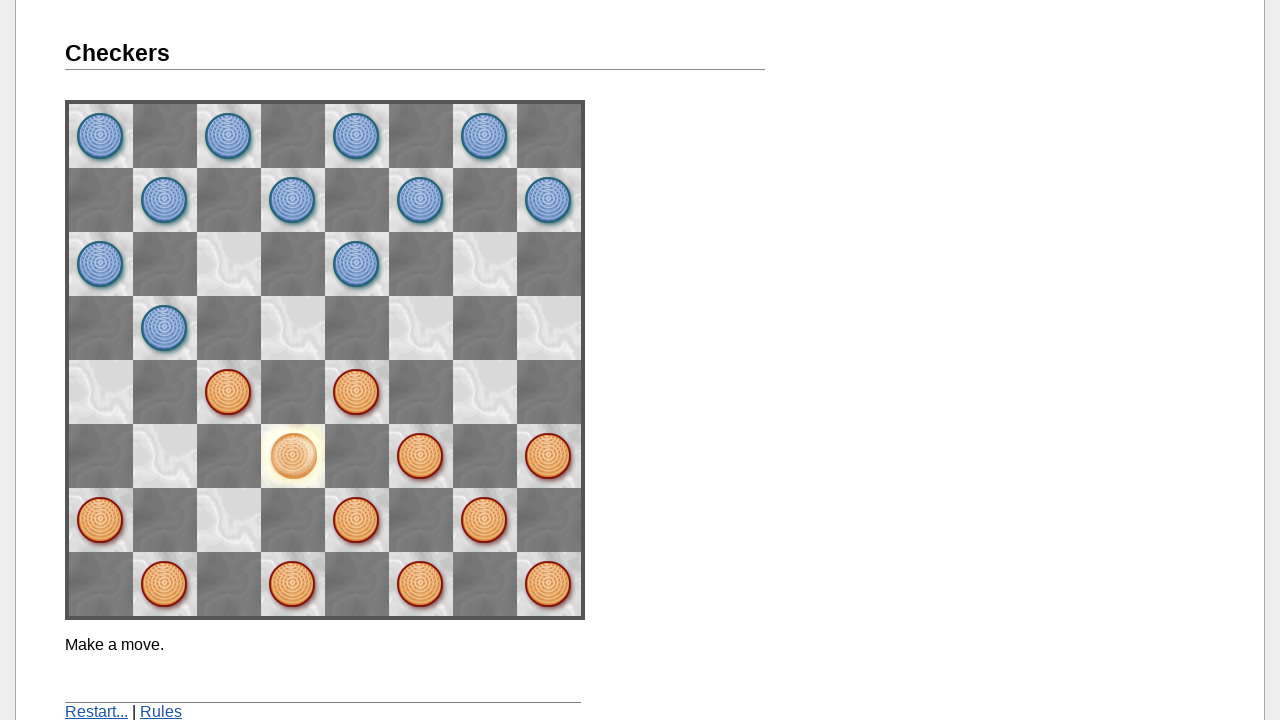

Waited for computer to make move 4
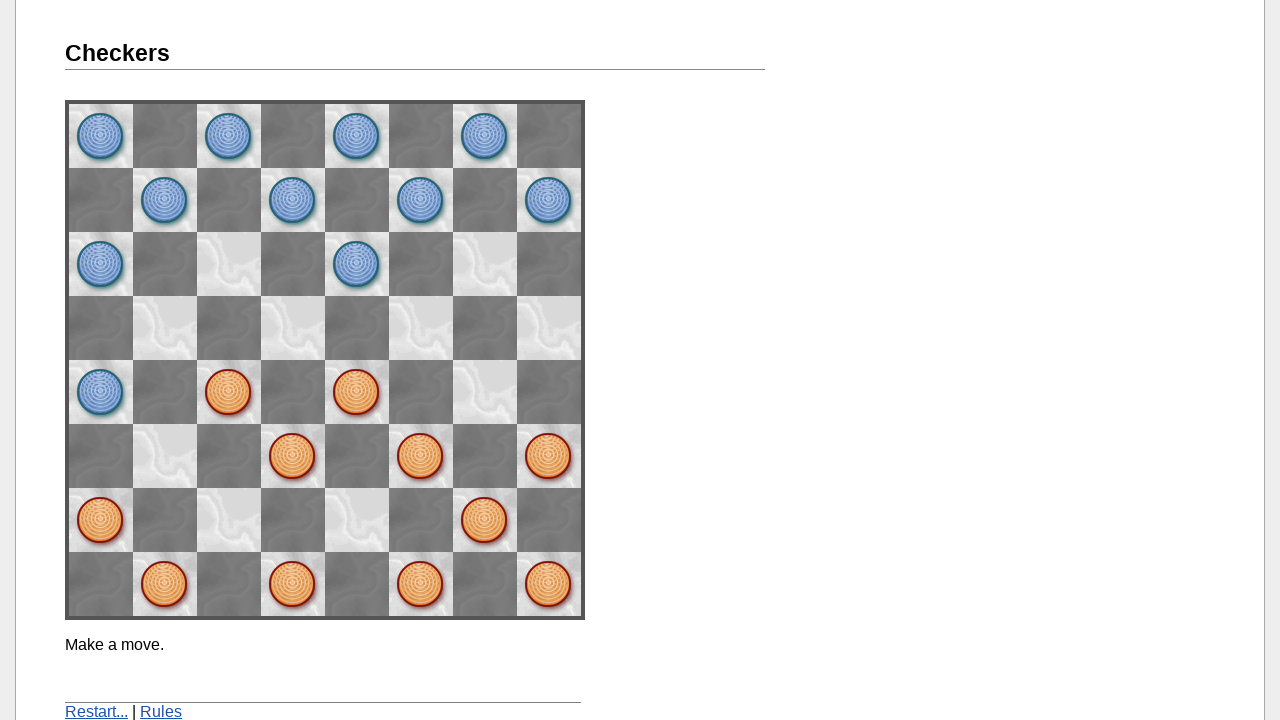

Selected orange piece at space60 at (165, 584) on //*[@name='space60']
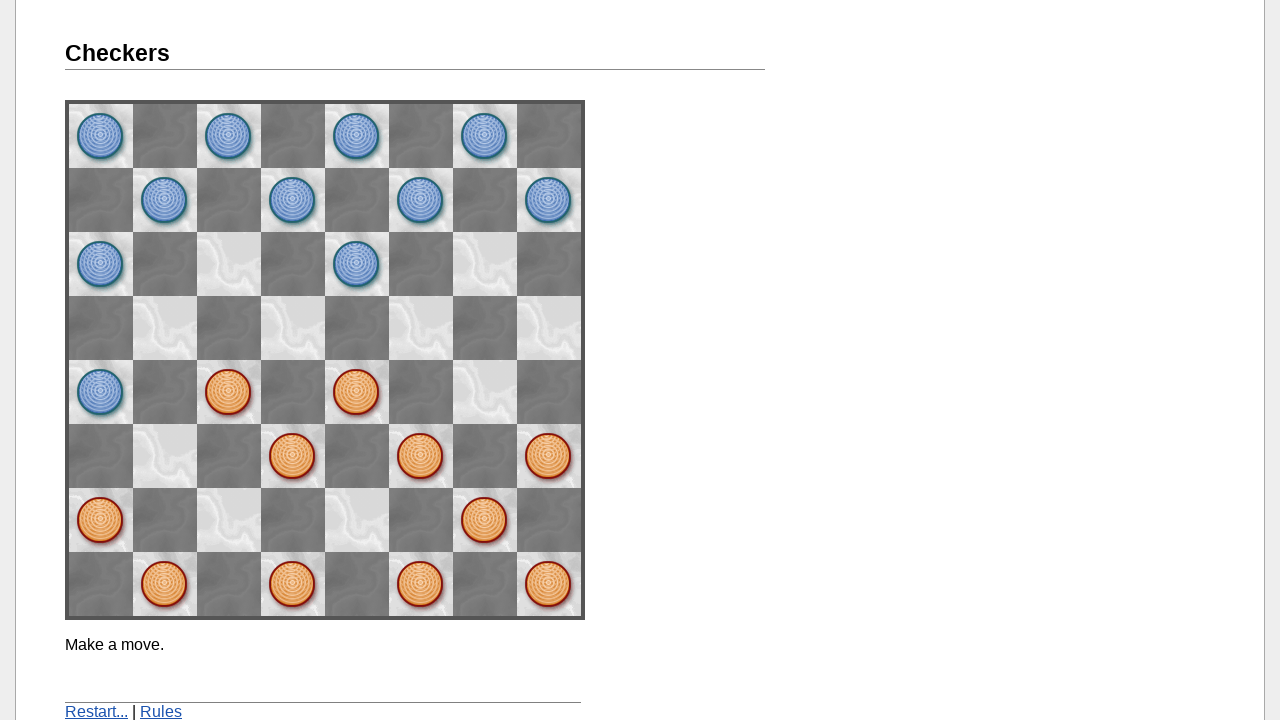

Moved piece to space51 at (229, 520) on //*[@name='space51']
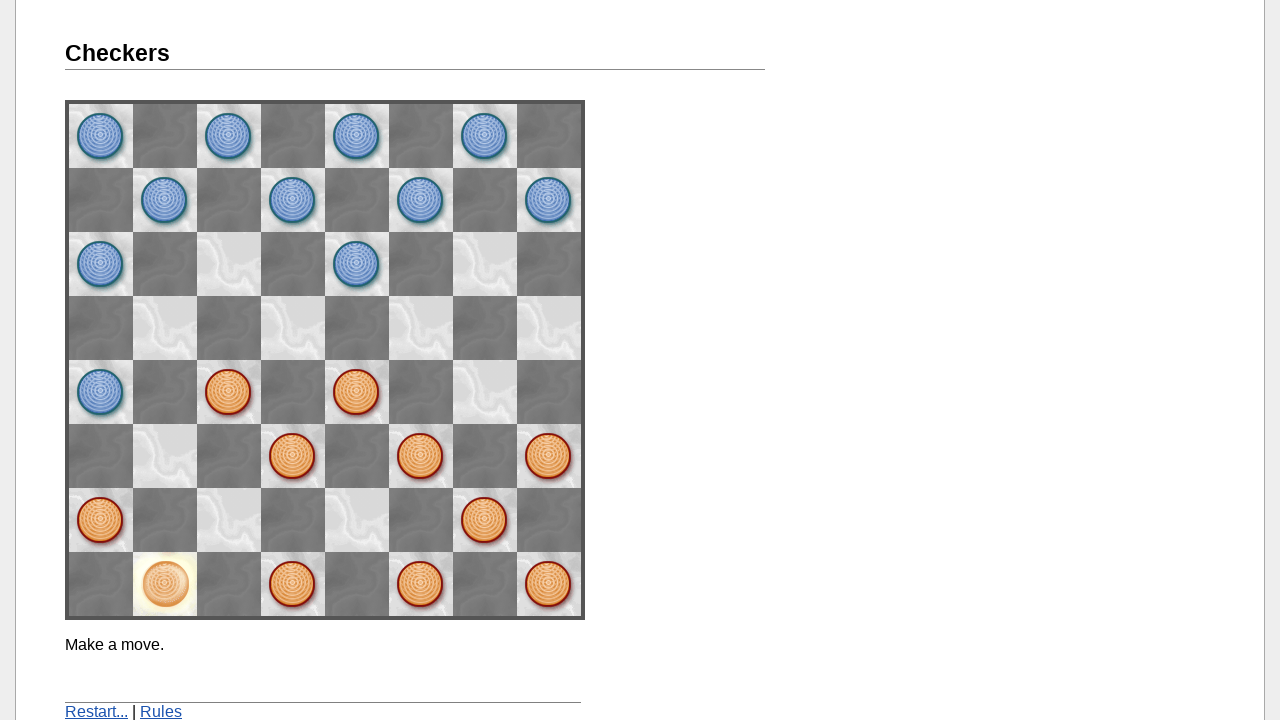

Waited for computer to make move 5
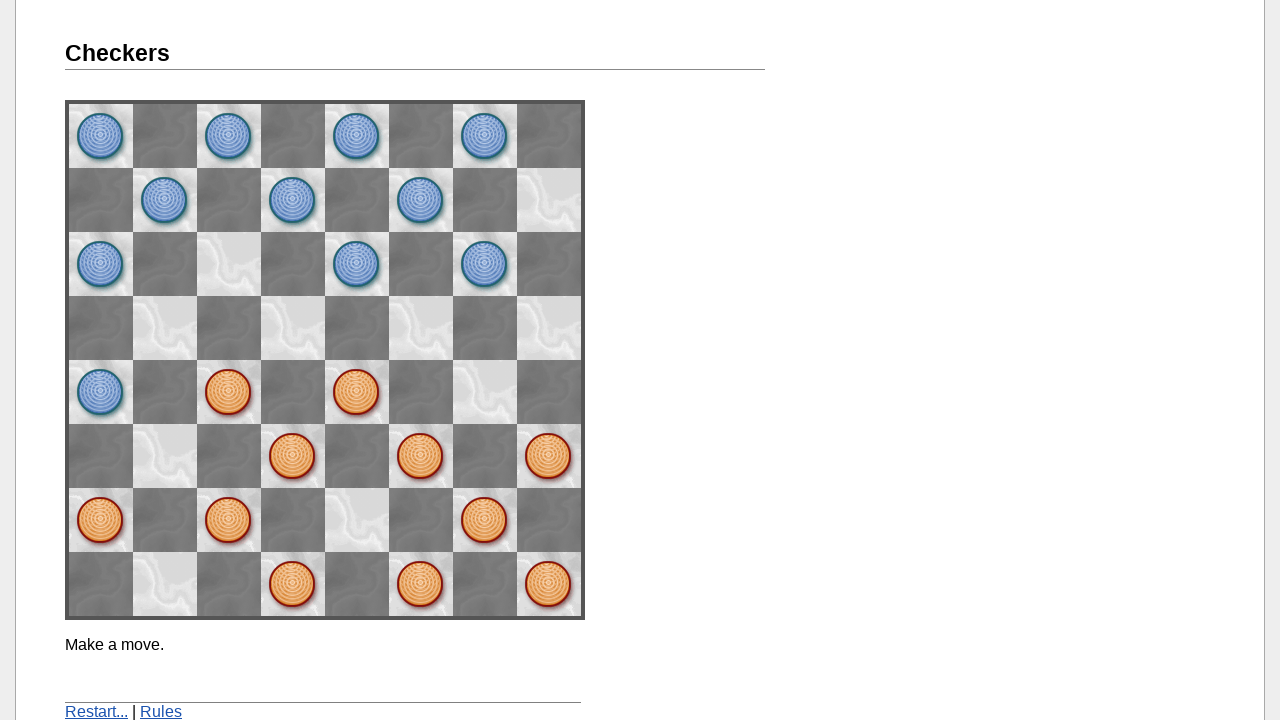

Clicked restart link to restart the game at (96, 712) on xpath=//*[@href='./']
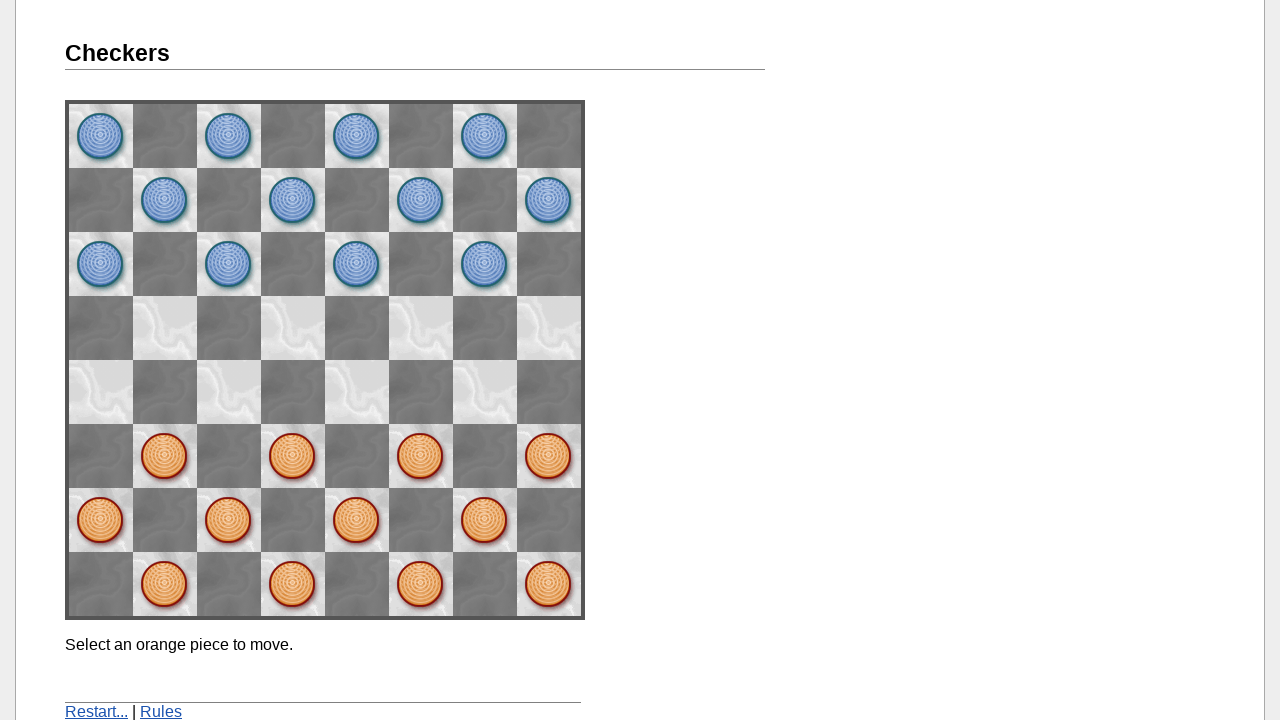

Verified game restarted - start message appeared
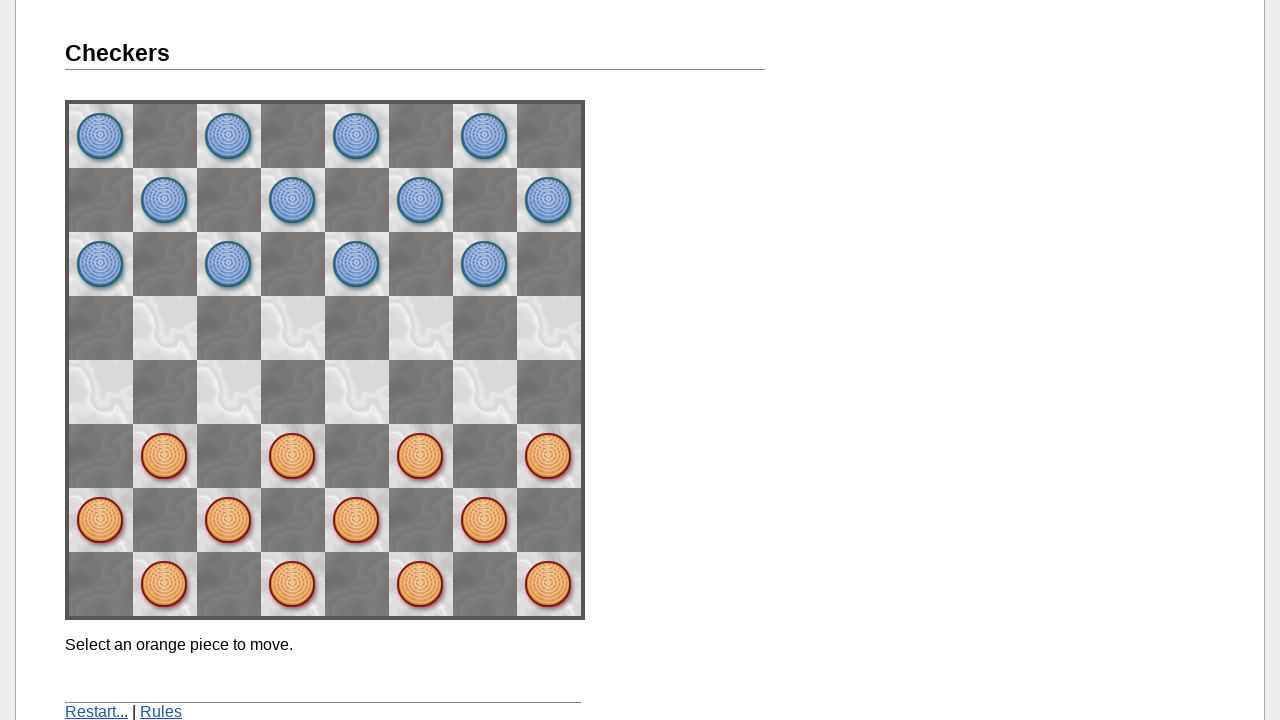

Final wait for page stability after restart
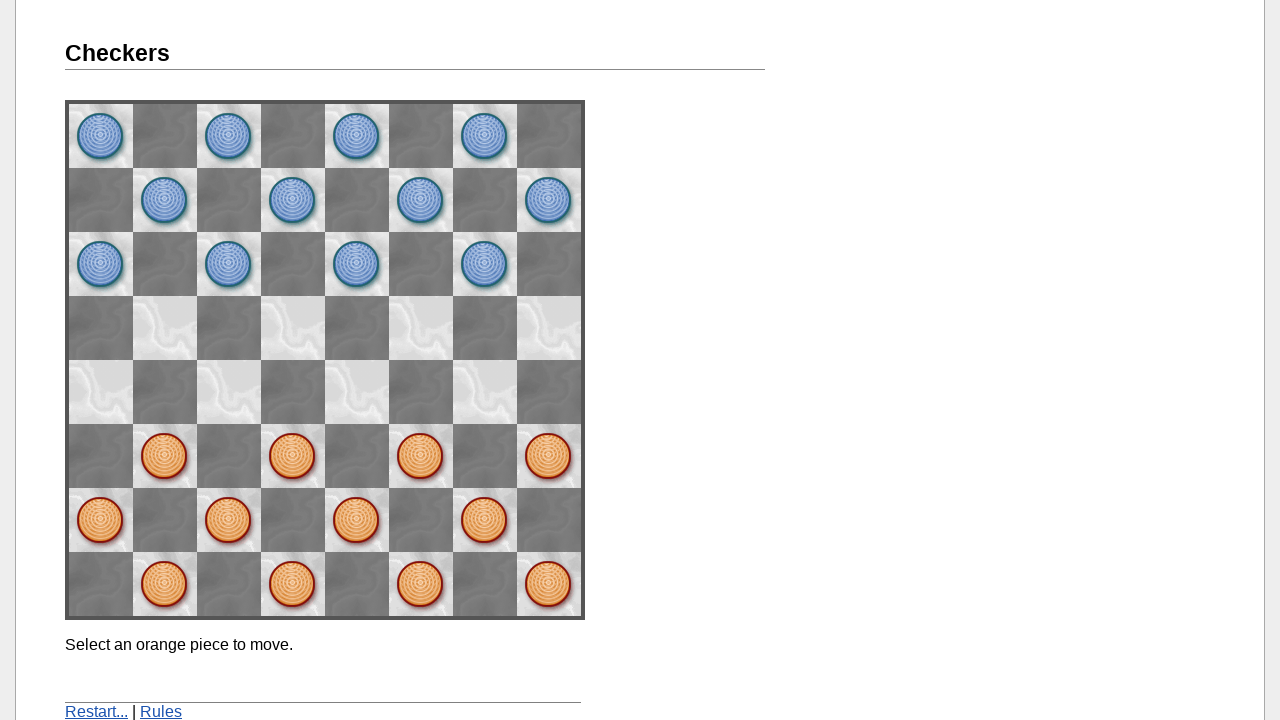

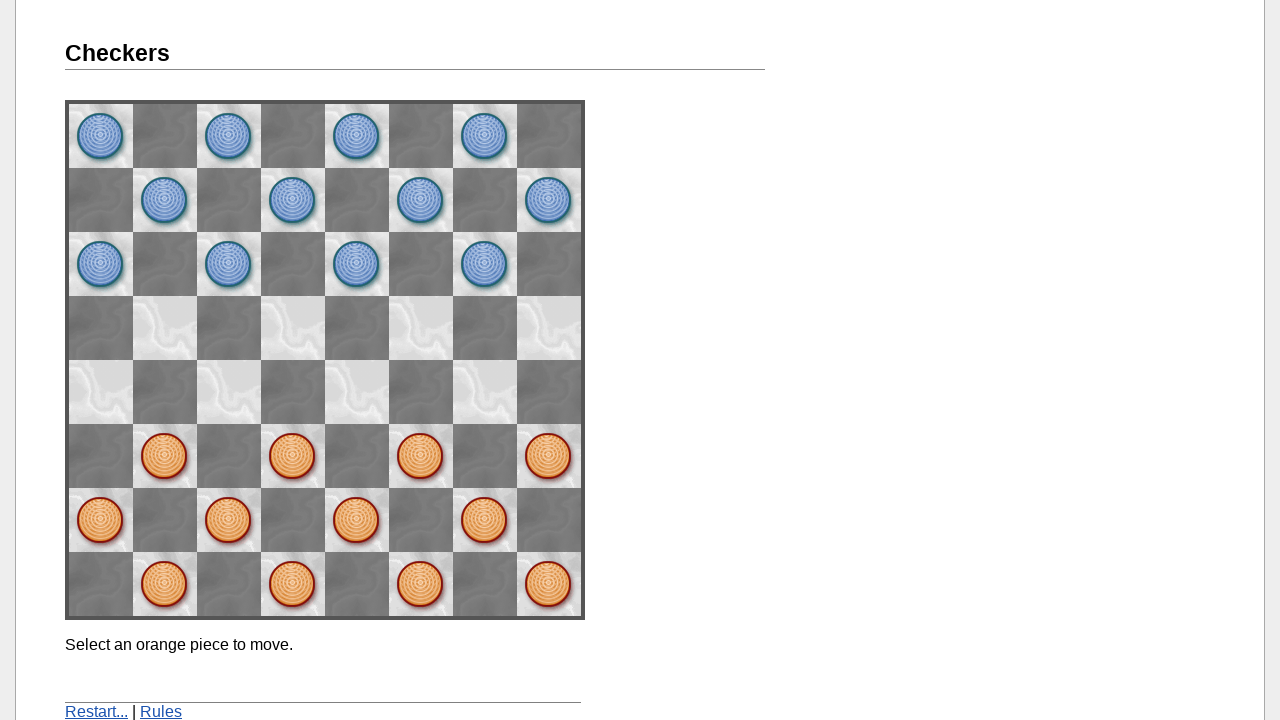